Tests that edits are saved when the input field loses focus (blur event)

Starting URL: https://demo.playwright.dev/todomvc

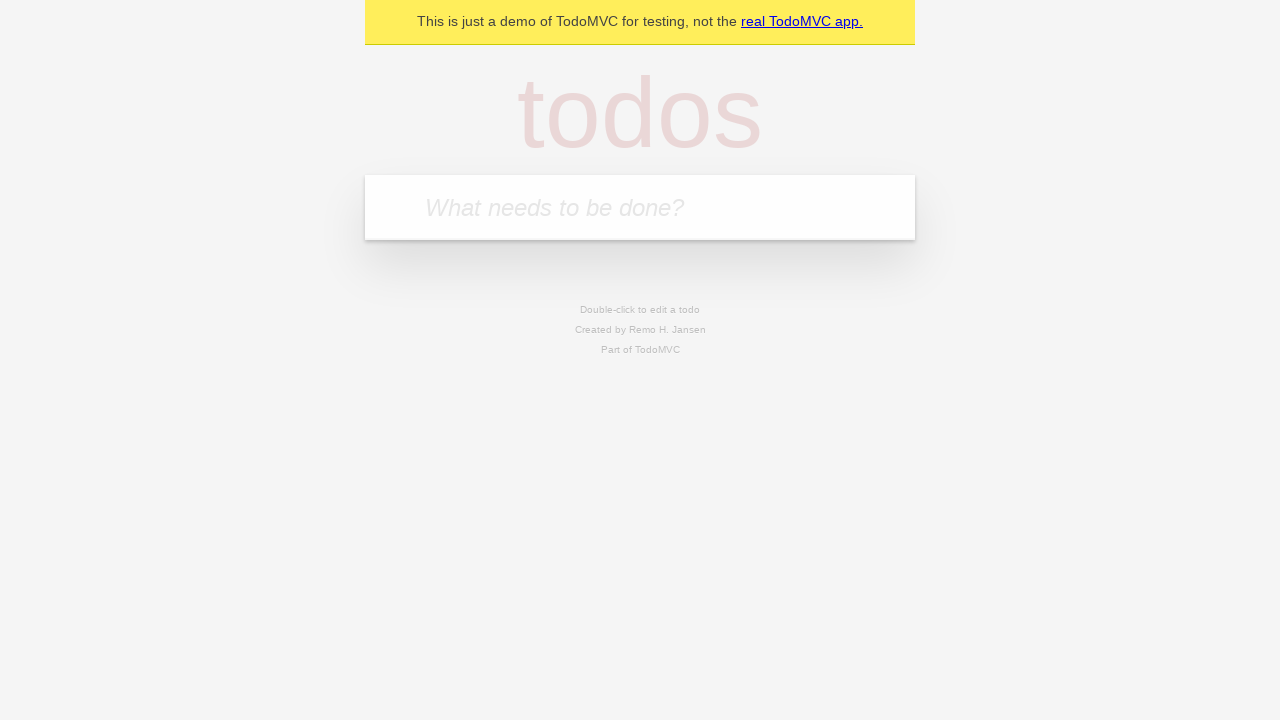

Filled new todo input with 'buy some cheese' on internal:attr=[placeholder="What needs to be done?"i]
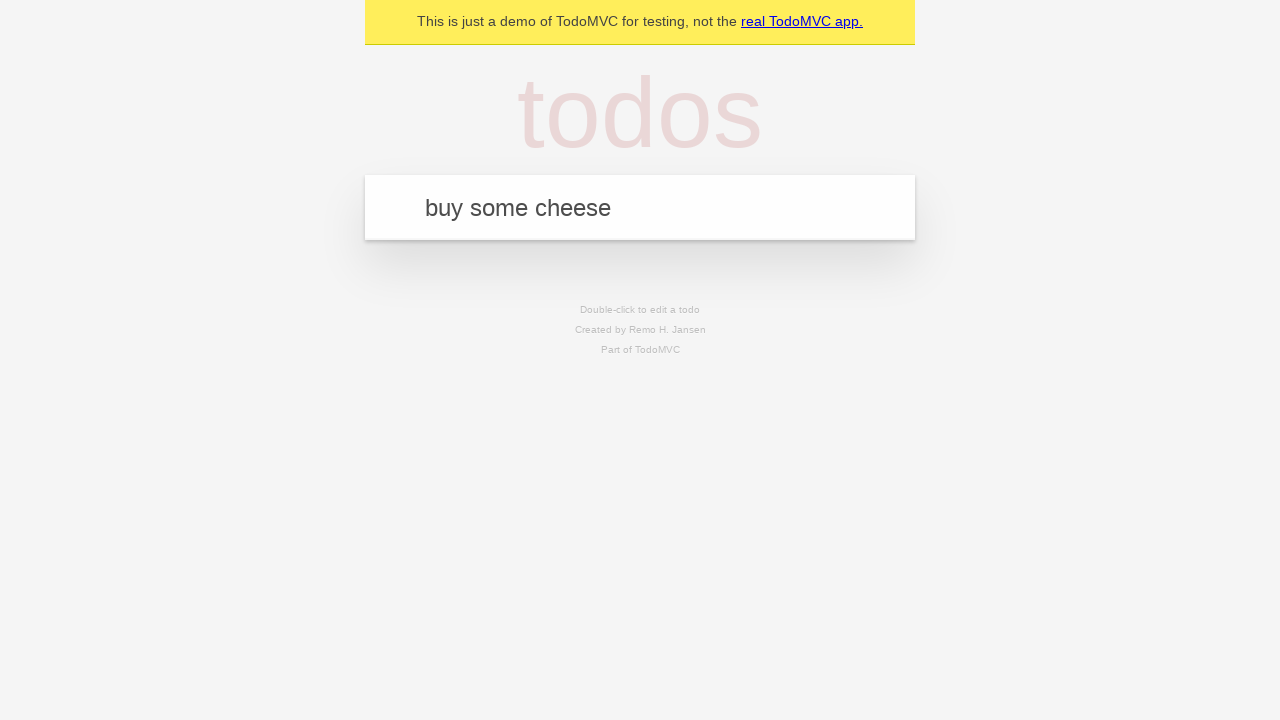

Pressed Enter to create first todo on internal:attr=[placeholder="What needs to be done?"i]
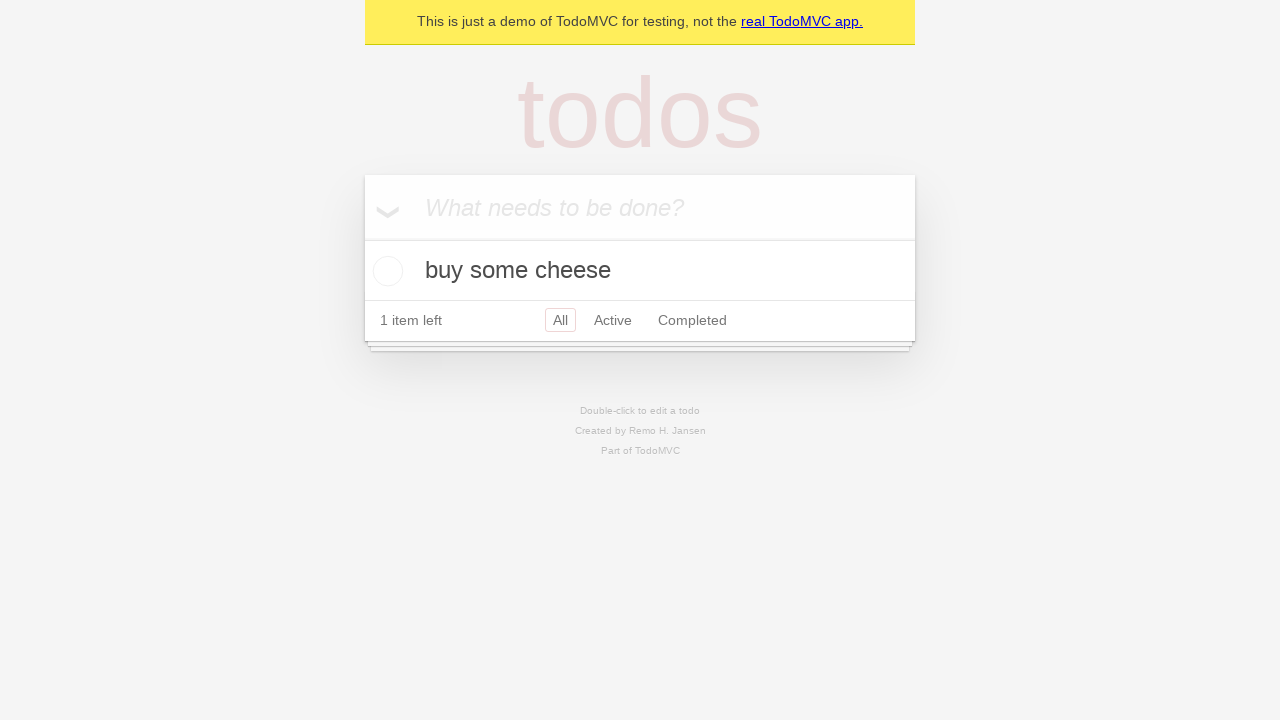

Filled new todo input with 'feed the cat' on internal:attr=[placeholder="What needs to be done?"i]
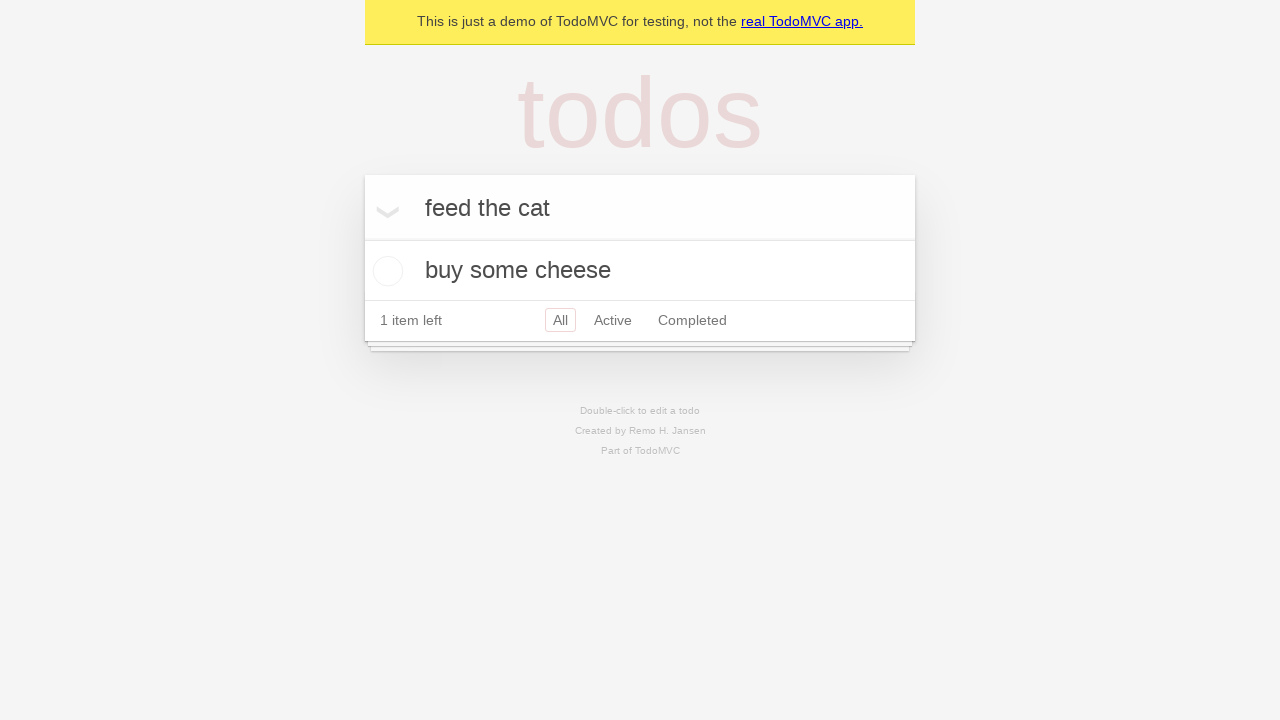

Pressed Enter to create second todo on internal:attr=[placeholder="What needs to be done?"i]
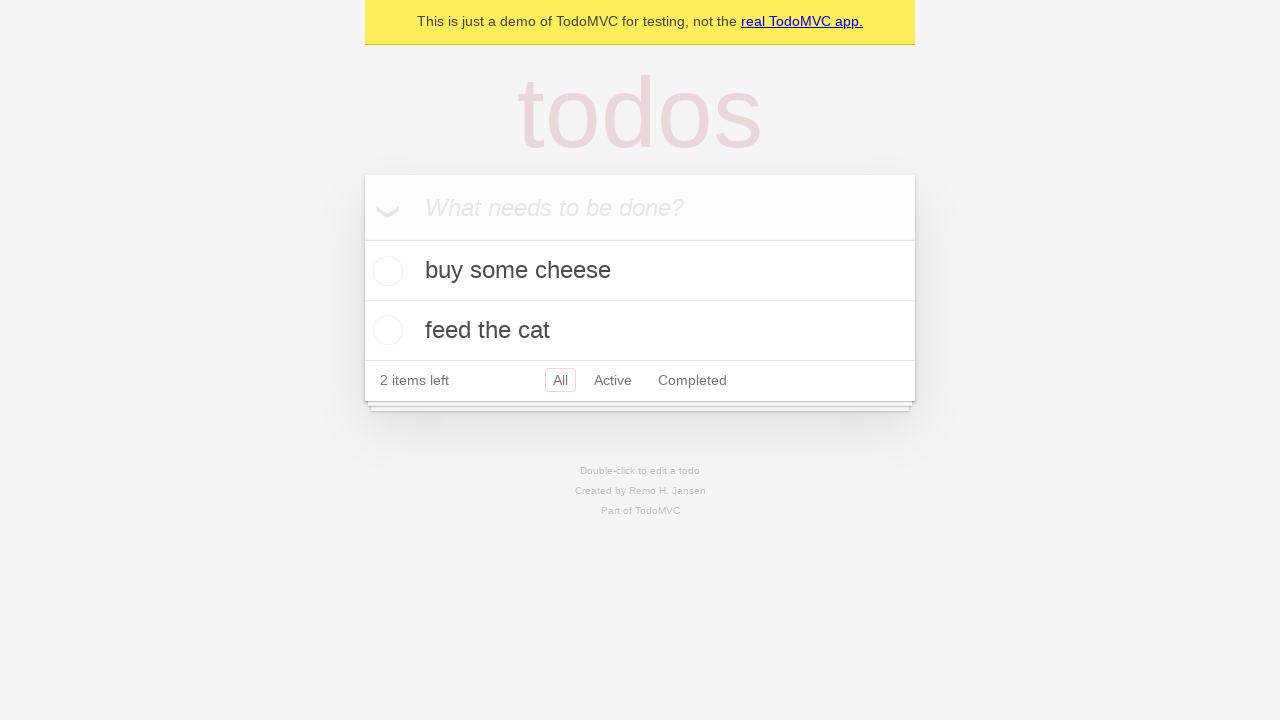

Filled new todo input with 'book a doctors appointment' on internal:attr=[placeholder="What needs to be done?"i]
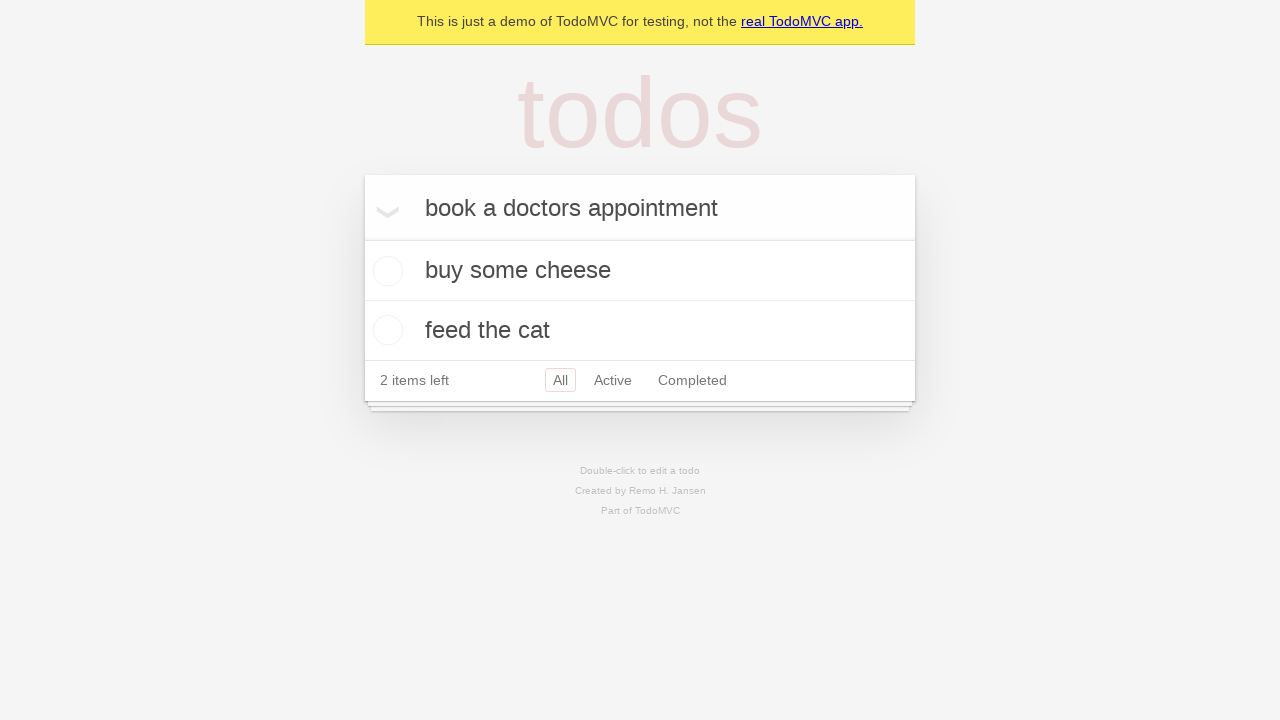

Pressed Enter to create third todo on internal:attr=[placeholder="What needs to be done?"i]
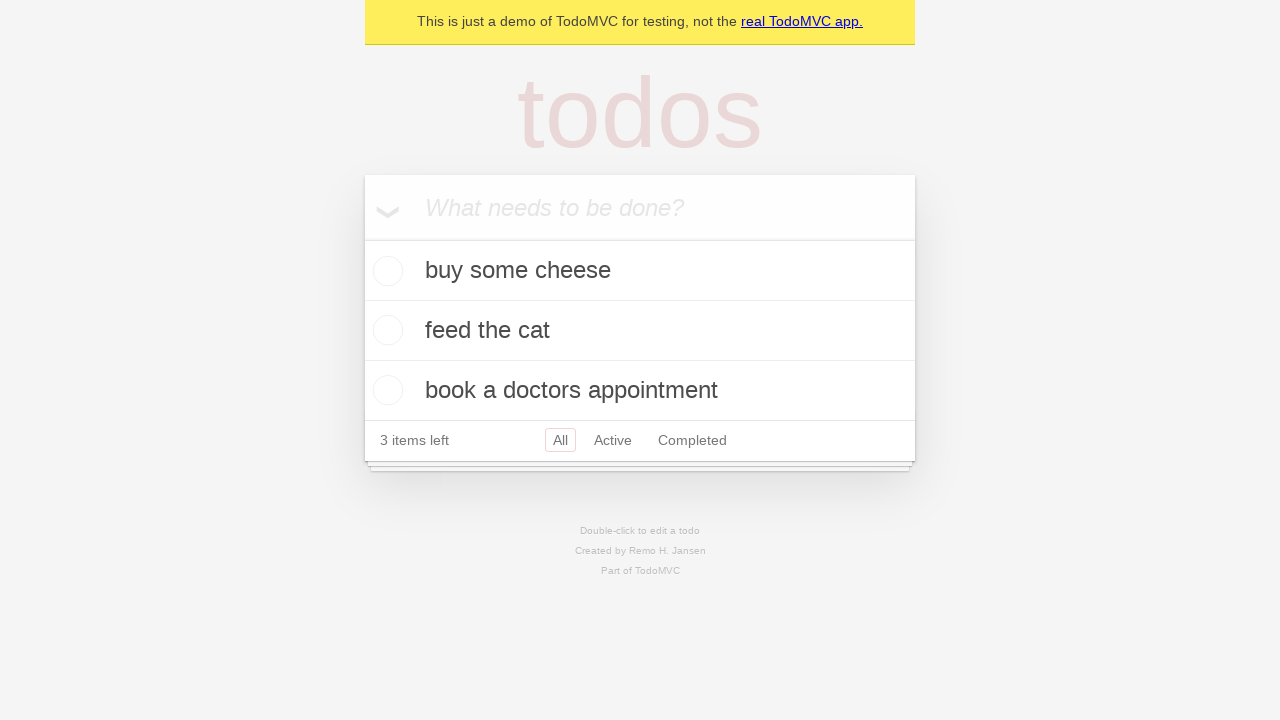

Waited for all 3 todos to be created
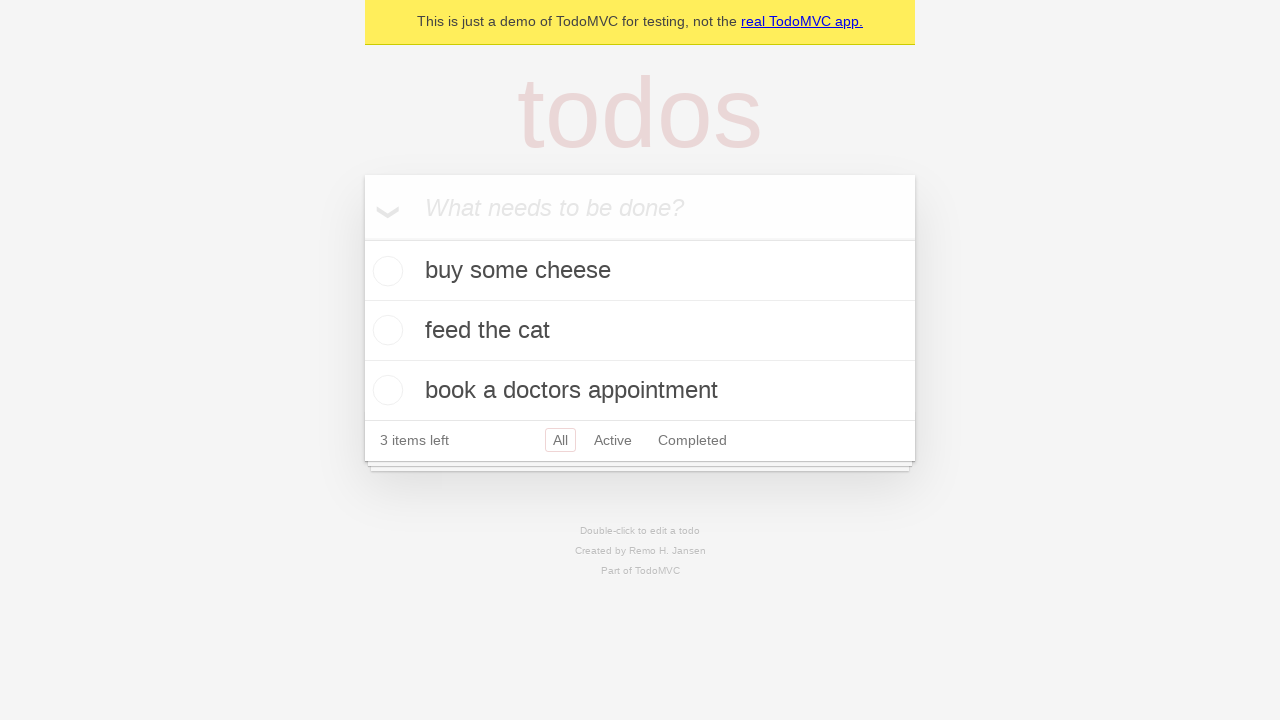

Retrieved all todo items
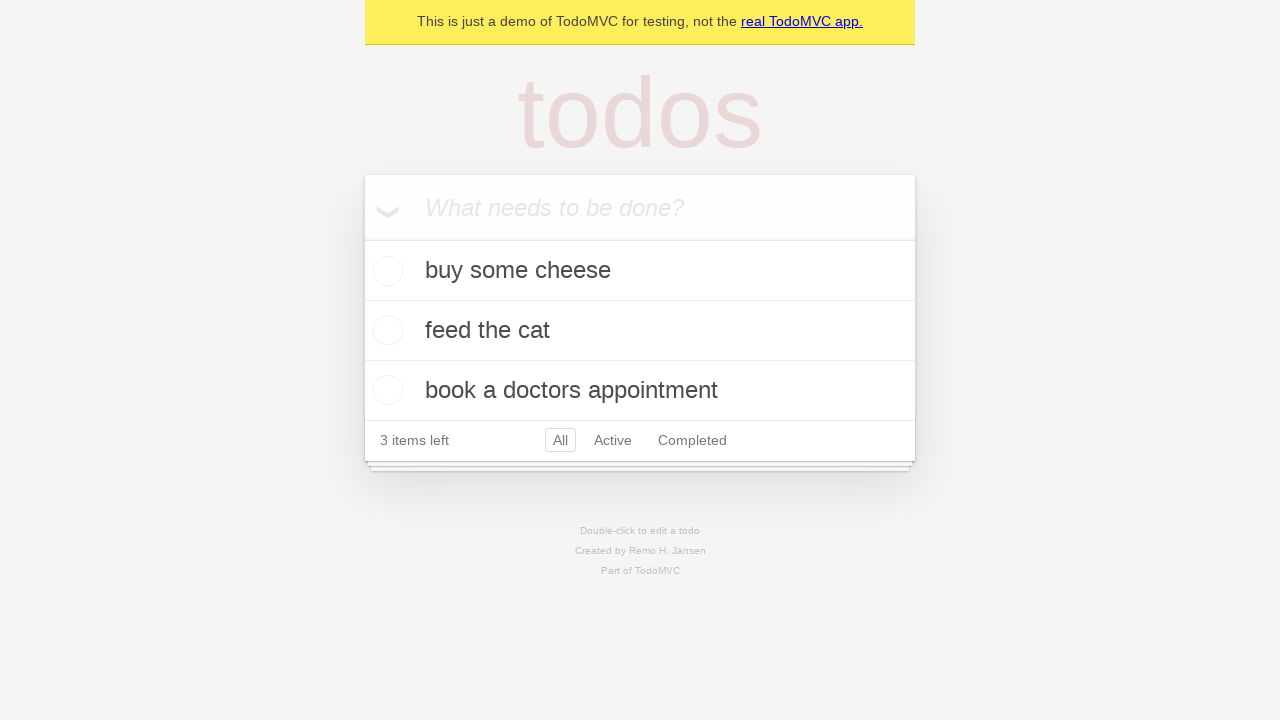

Double-clicked second todo item to enter edit mode at (640, 331) on internal:testid=[data-testid="todo-item"s] >> nth=1
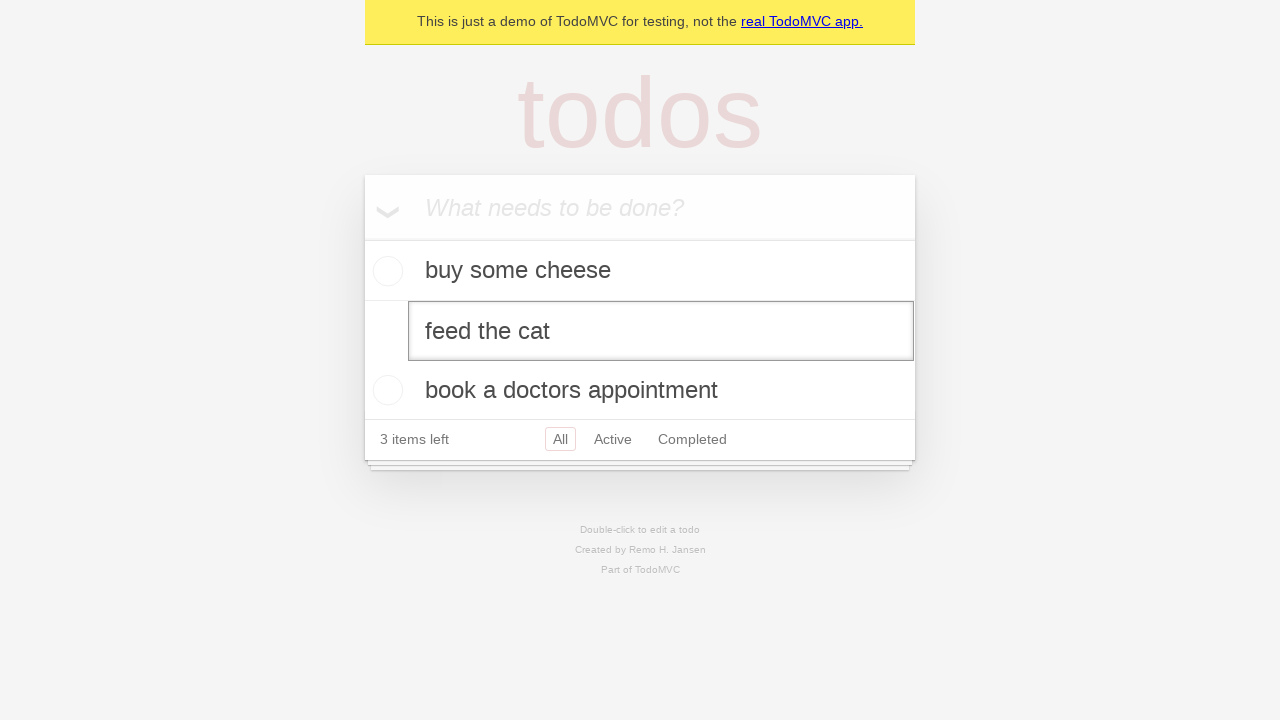

Changed second todo text to 'buy some sausages' on internal:testid=[data-testid="todo-item"s] >> nth=1 >> internal:role=textbox[nam
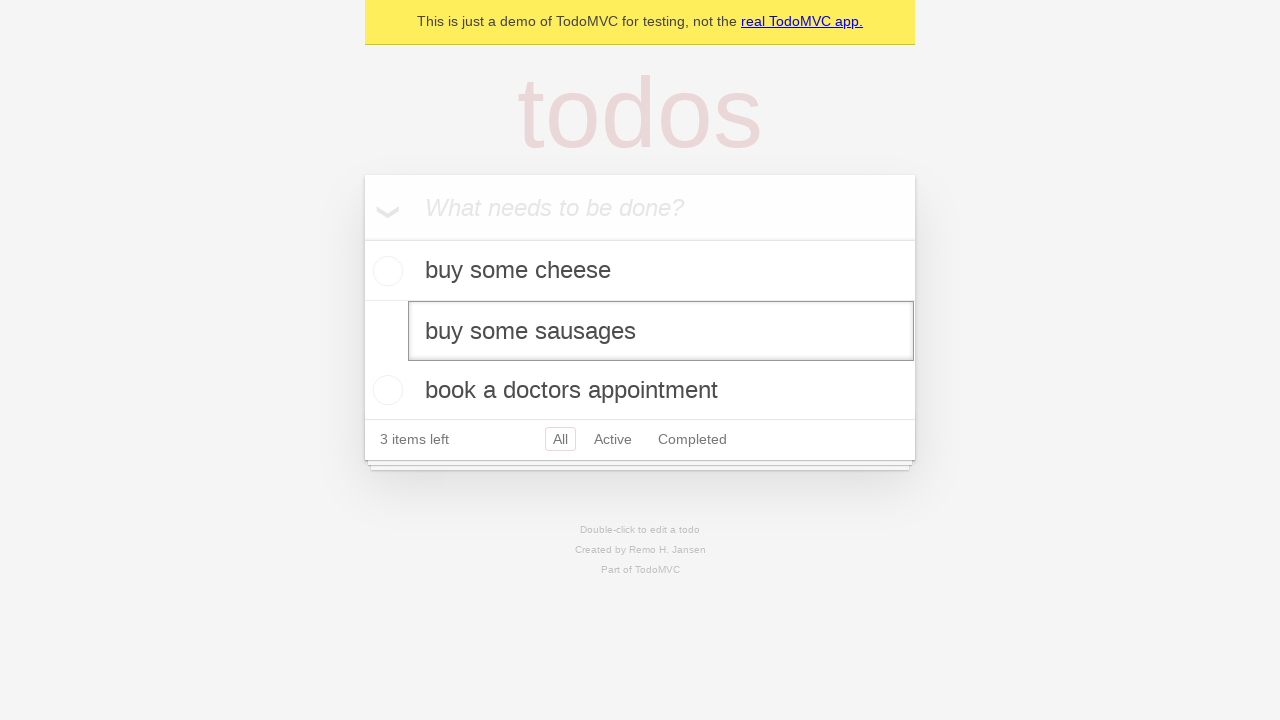

Dispatched blur event to save edits on the second todo
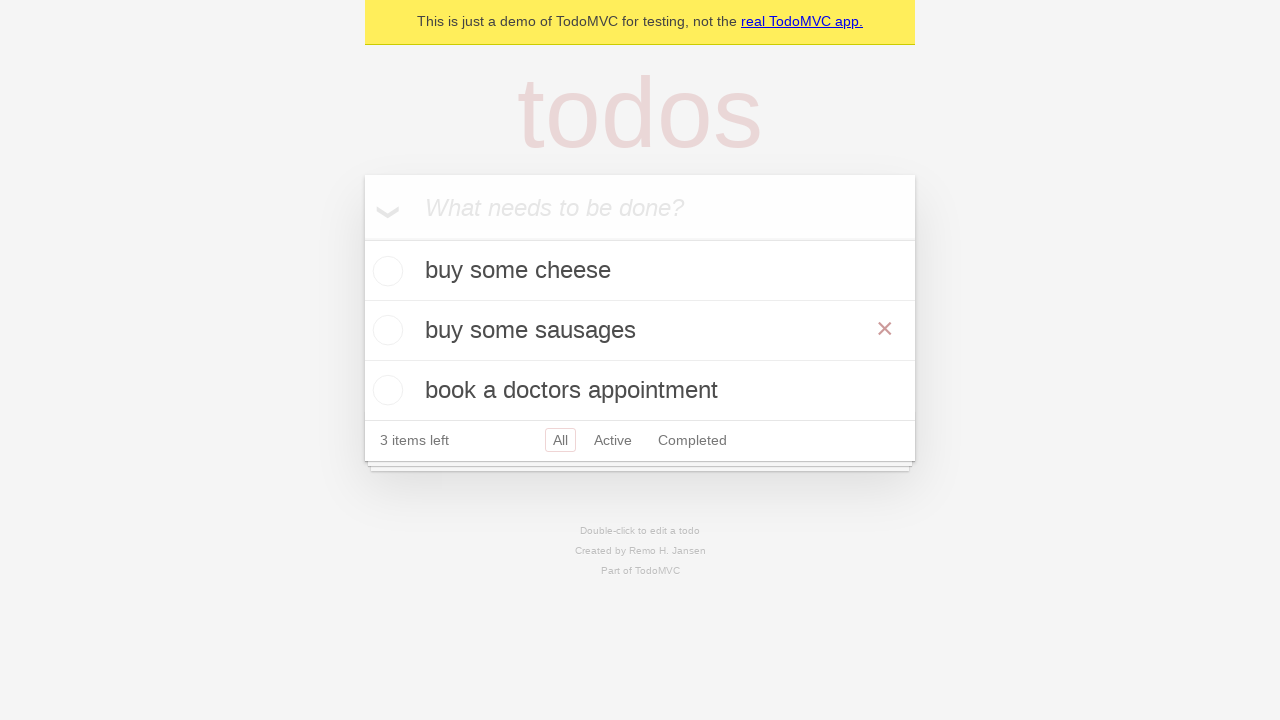

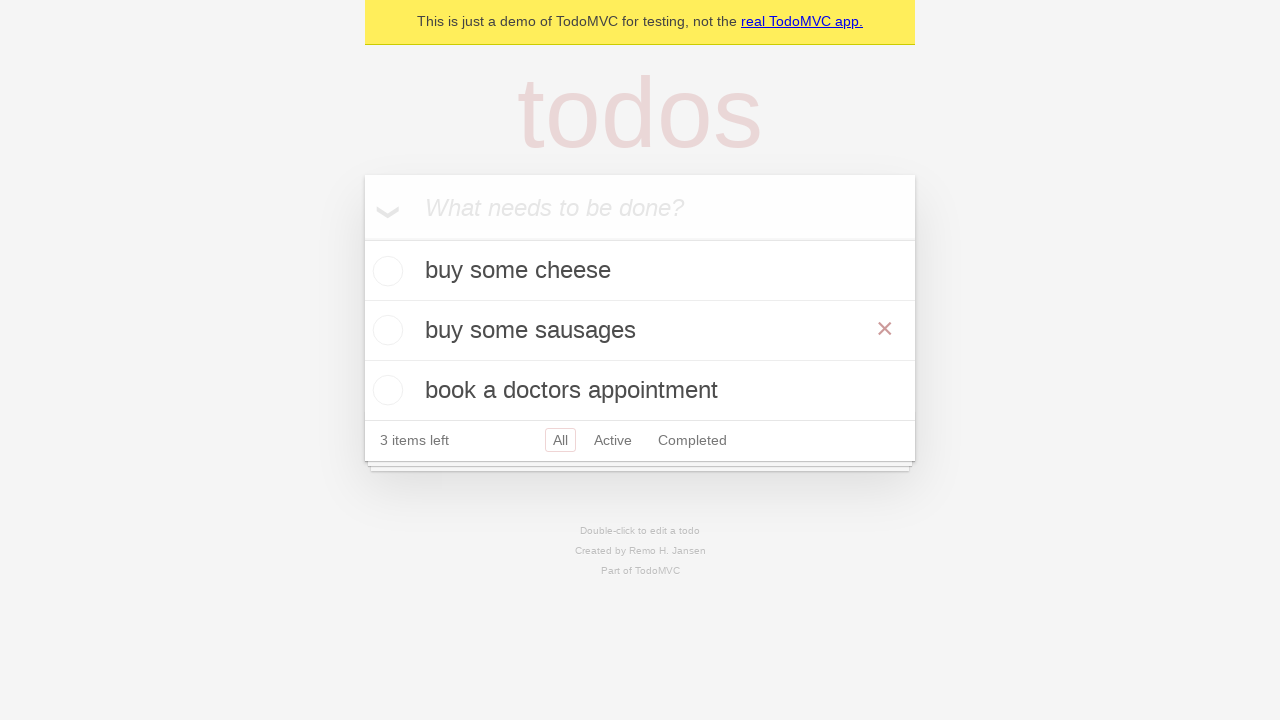